Tests dynamic controls page by clicking Remove button, verifying "It's gone!" message appears, then clicking Add button and verifying "It's back!" message appears.

Starting URL: https://the-internet.herokuapp.com/dynamic_controls

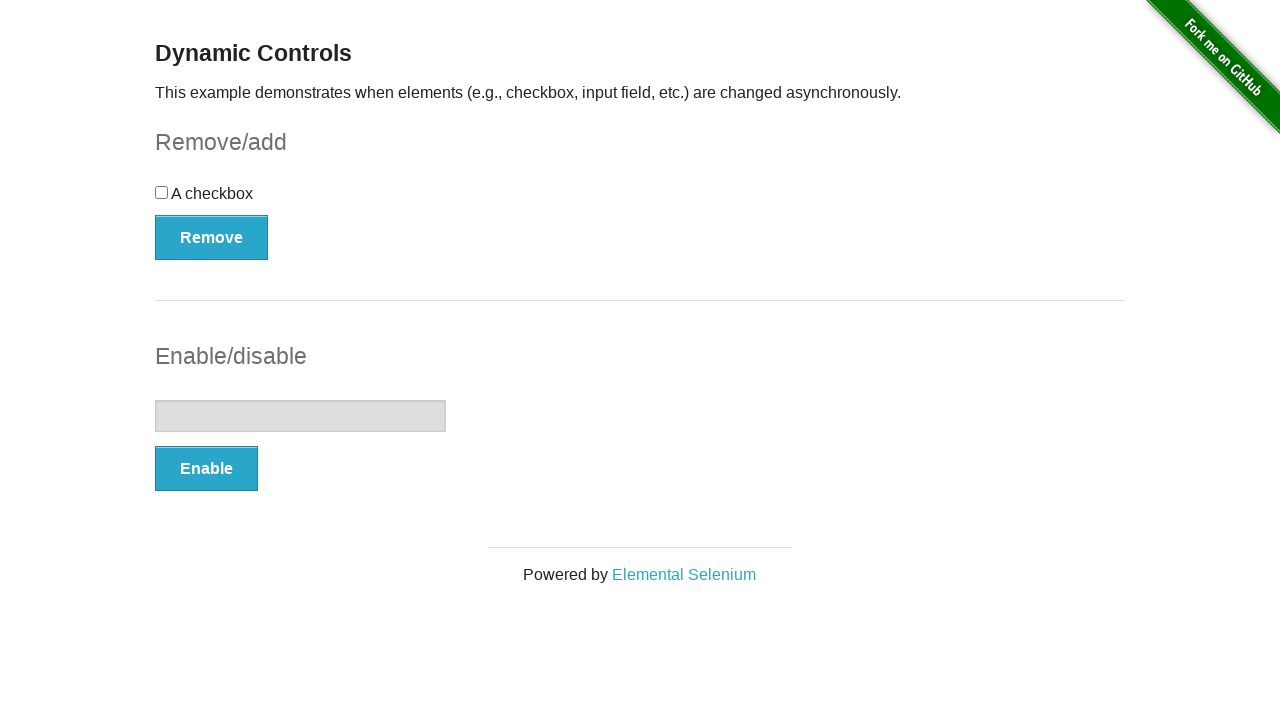

Navigated to dynamic controls page
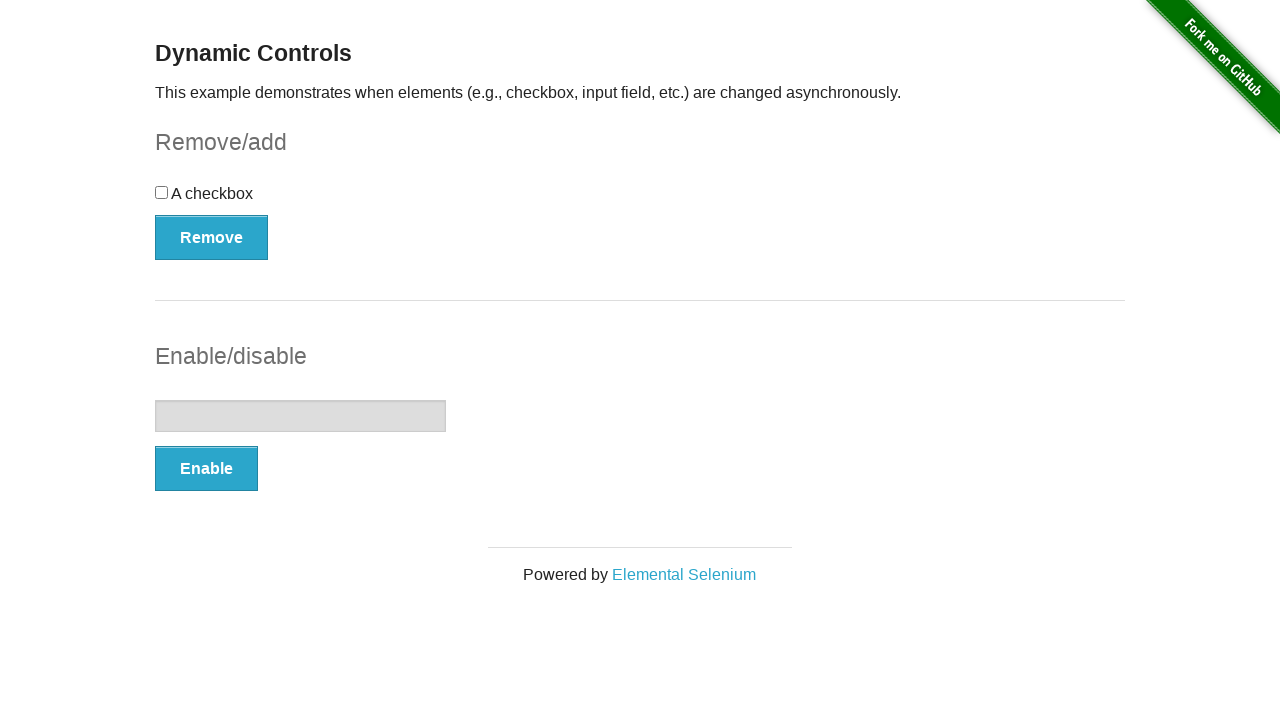

Clicked Remove button at (212, 237) on xpath=//button[text()='Remove']
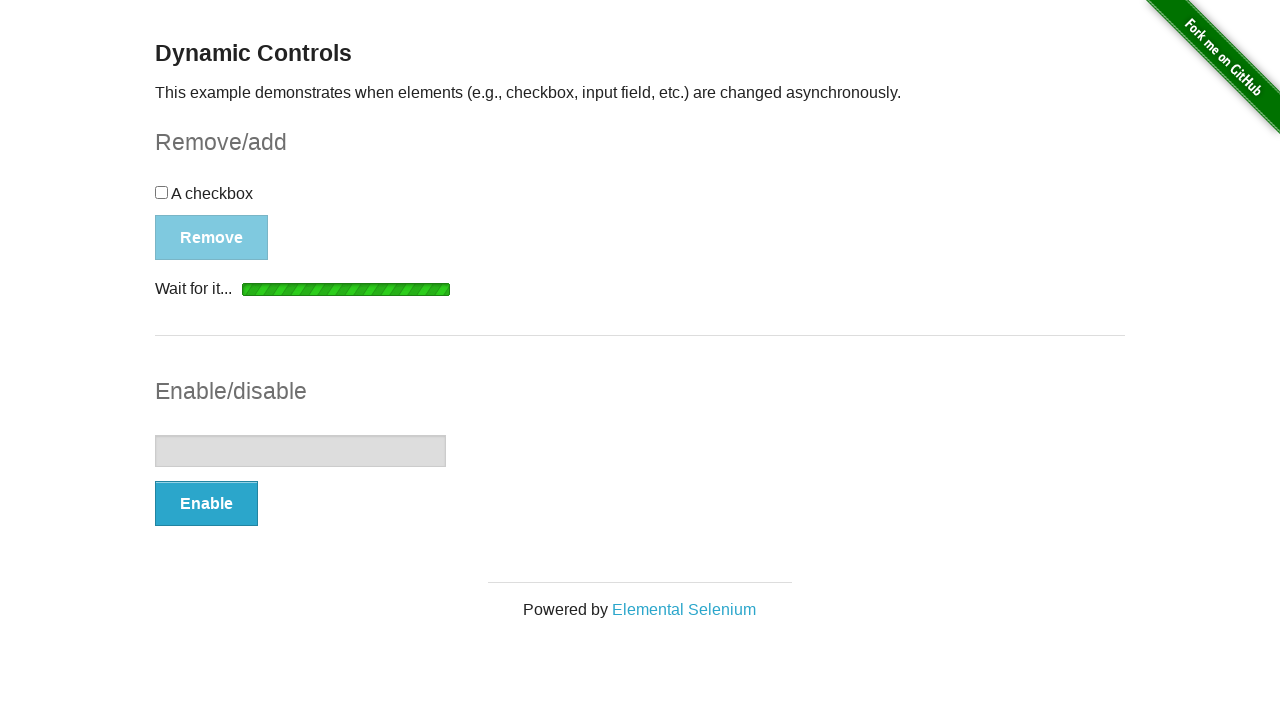

Message element appeared after Remove button click
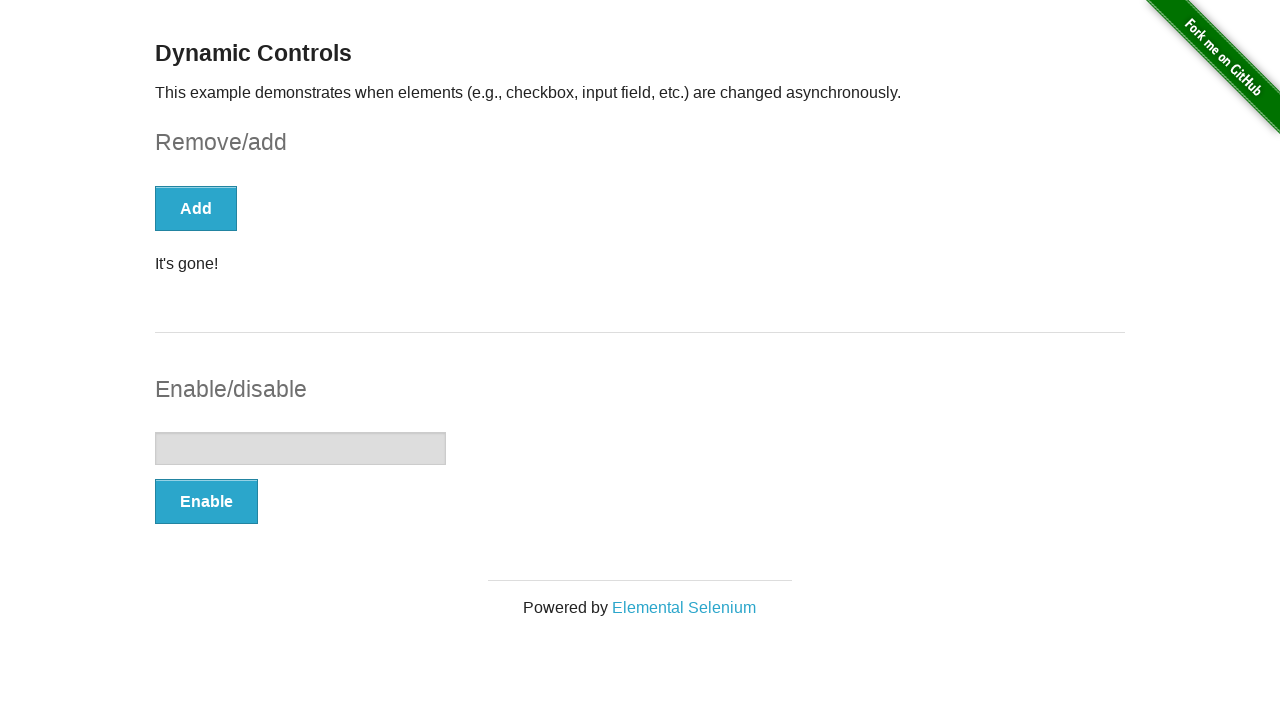

Verified 'It's gone!' message is visible
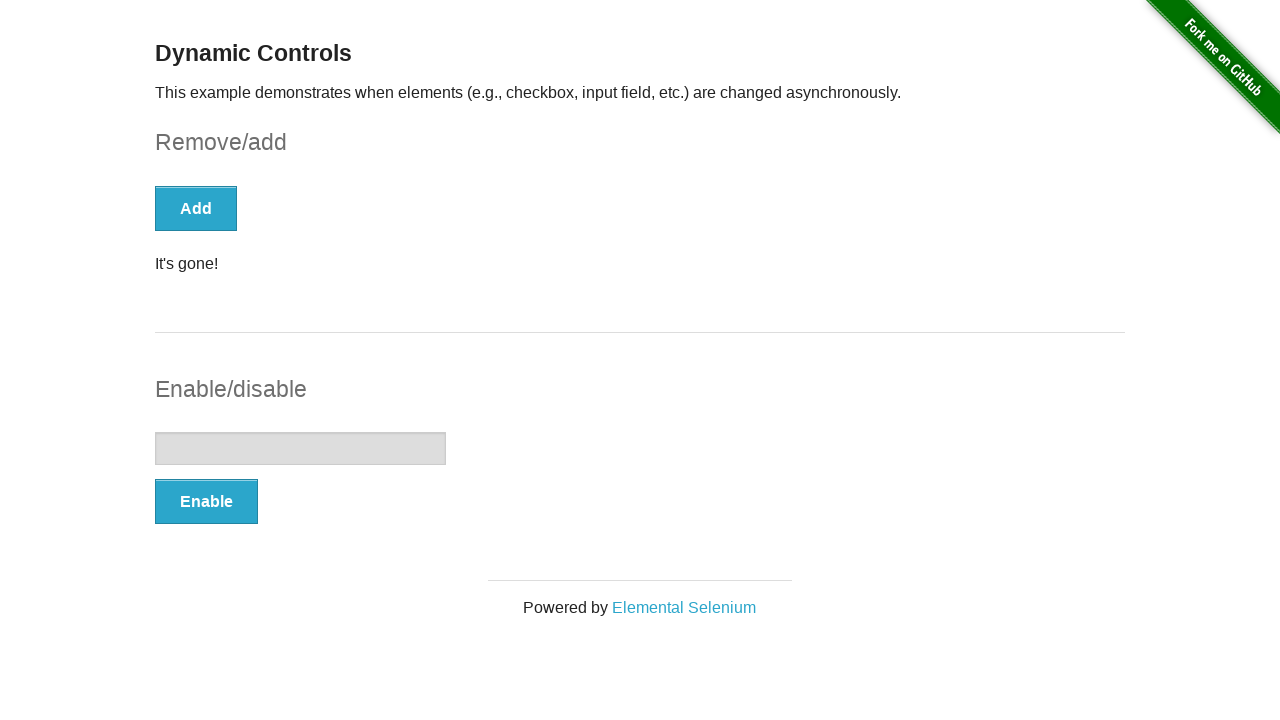

Clicked Add button at (196, 208) on xpath=//button[text()='Add']
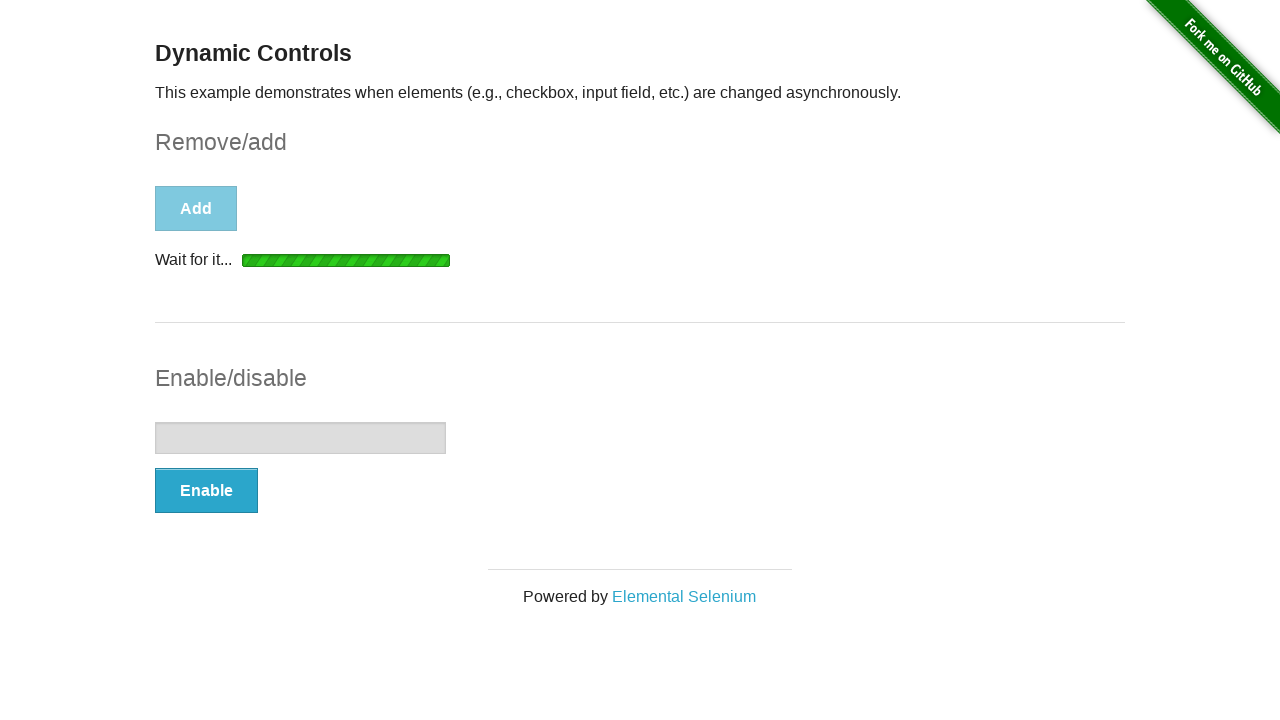

Message element appeared after Add button click
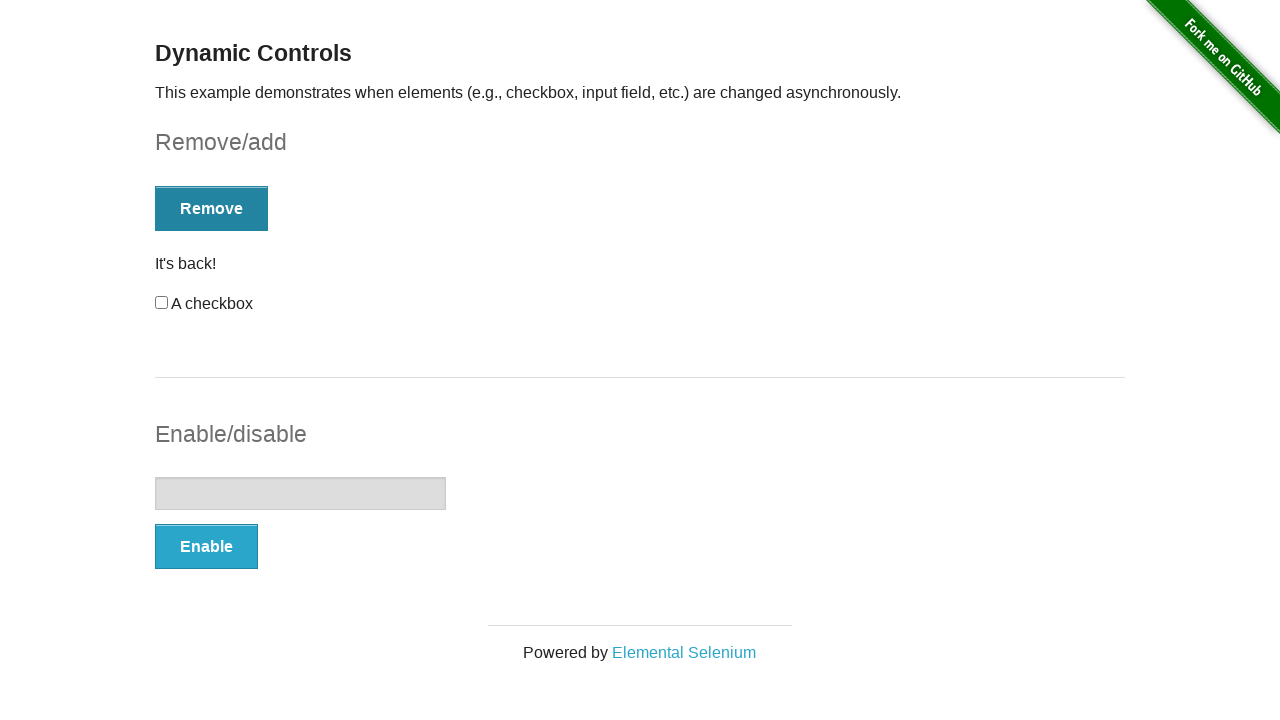

Verified 'It's back!' message is visible
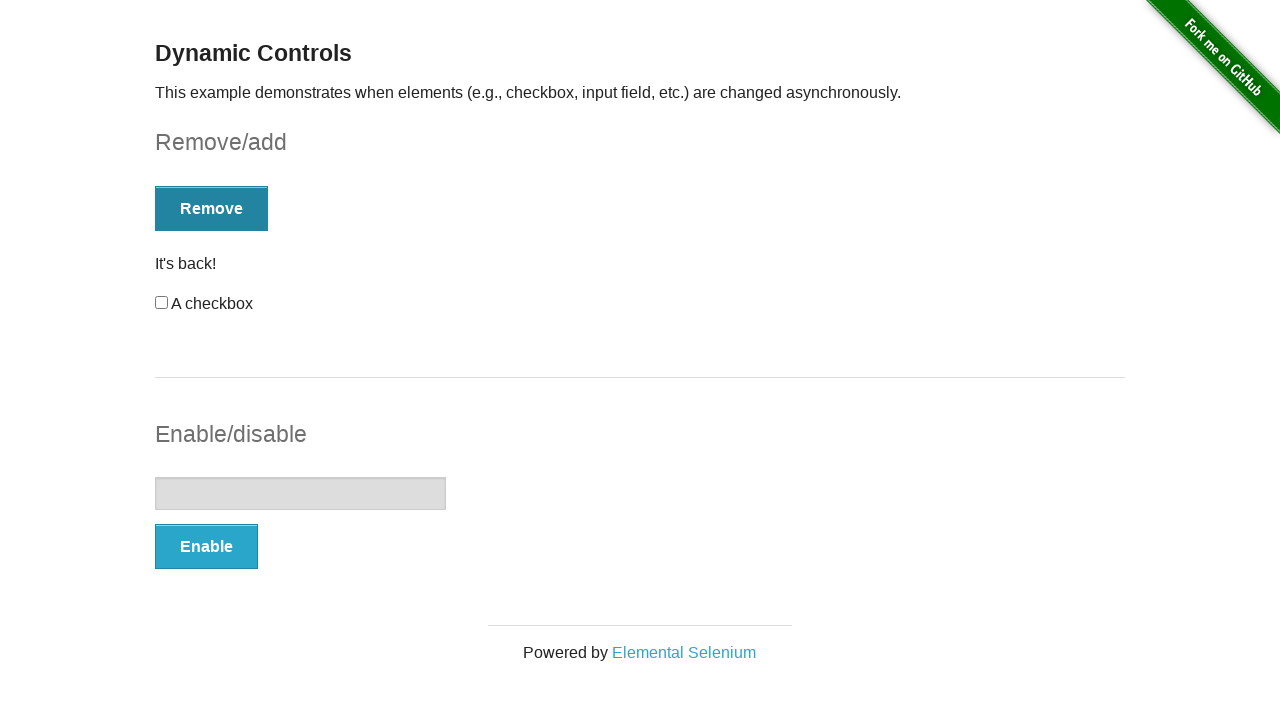

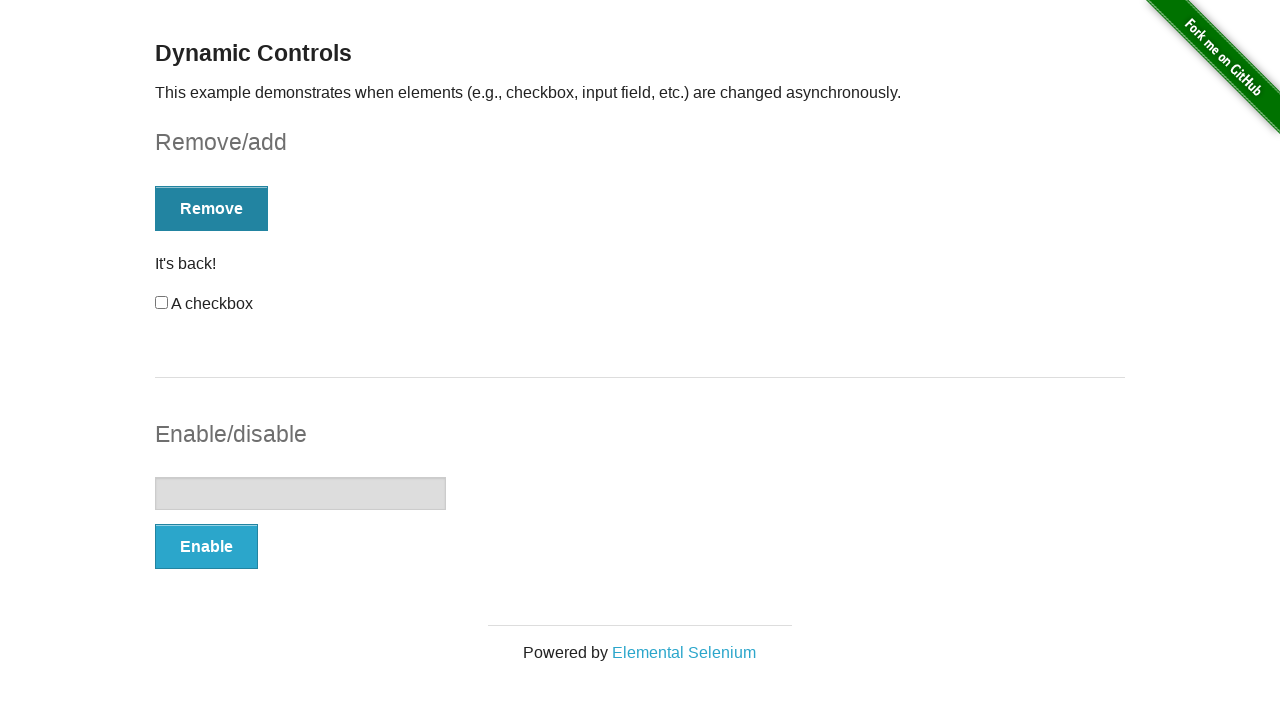